Creates a new paste on Pastebin by entering code, setting expiration to 10 minutes, selecting Bash syntax highlighting, adding a title, and submitting the form

Starting URL: https://pastebin.com

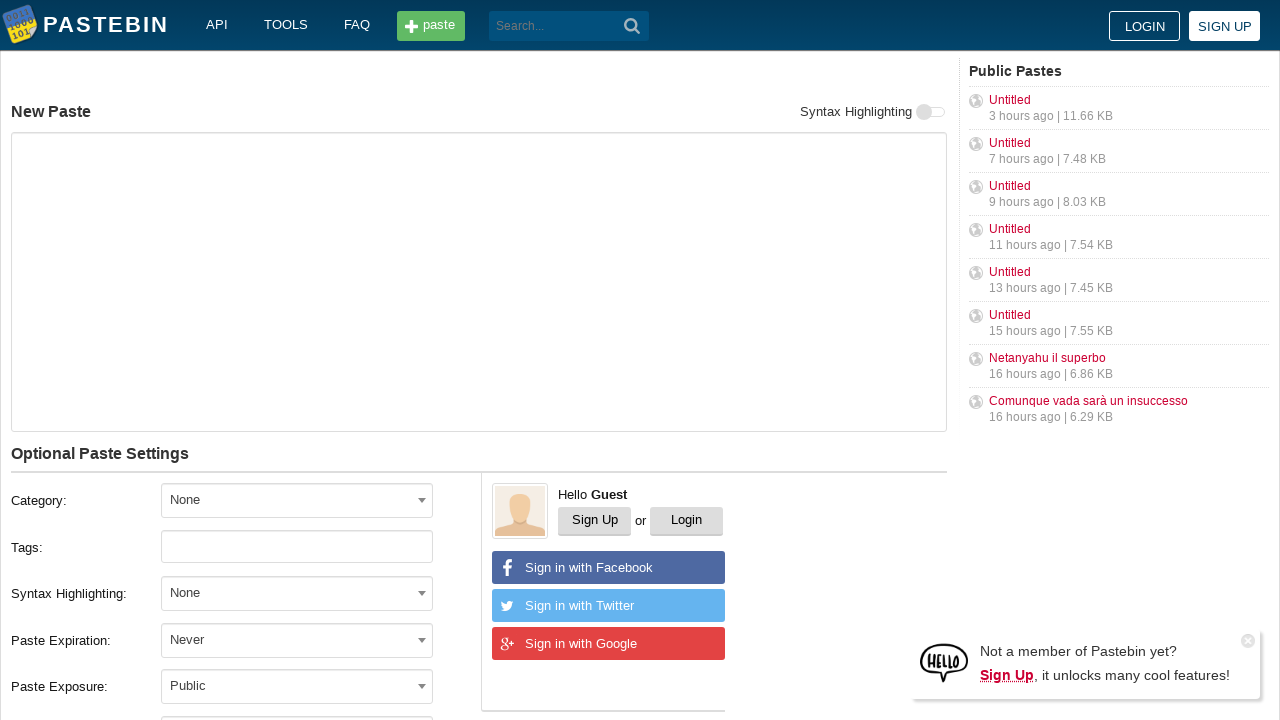

Waited for Pastebin home page to fully load
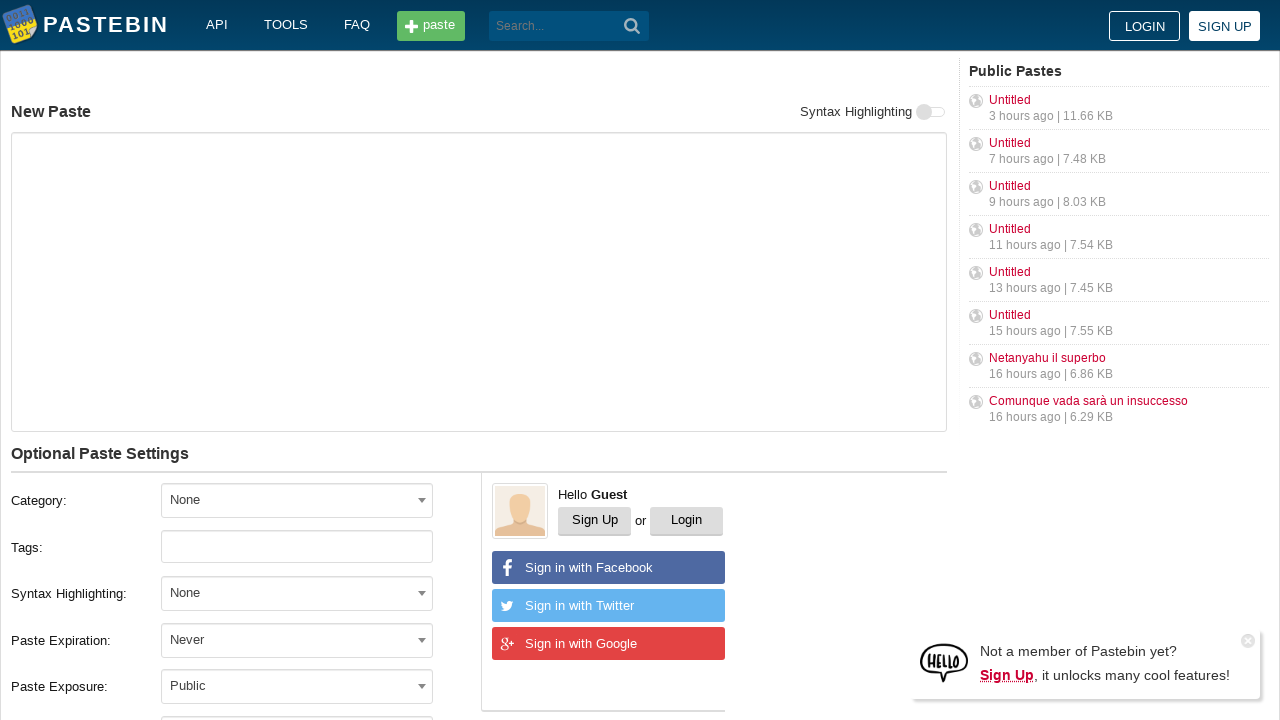

Entered bash code into the paste text area on #postform-text
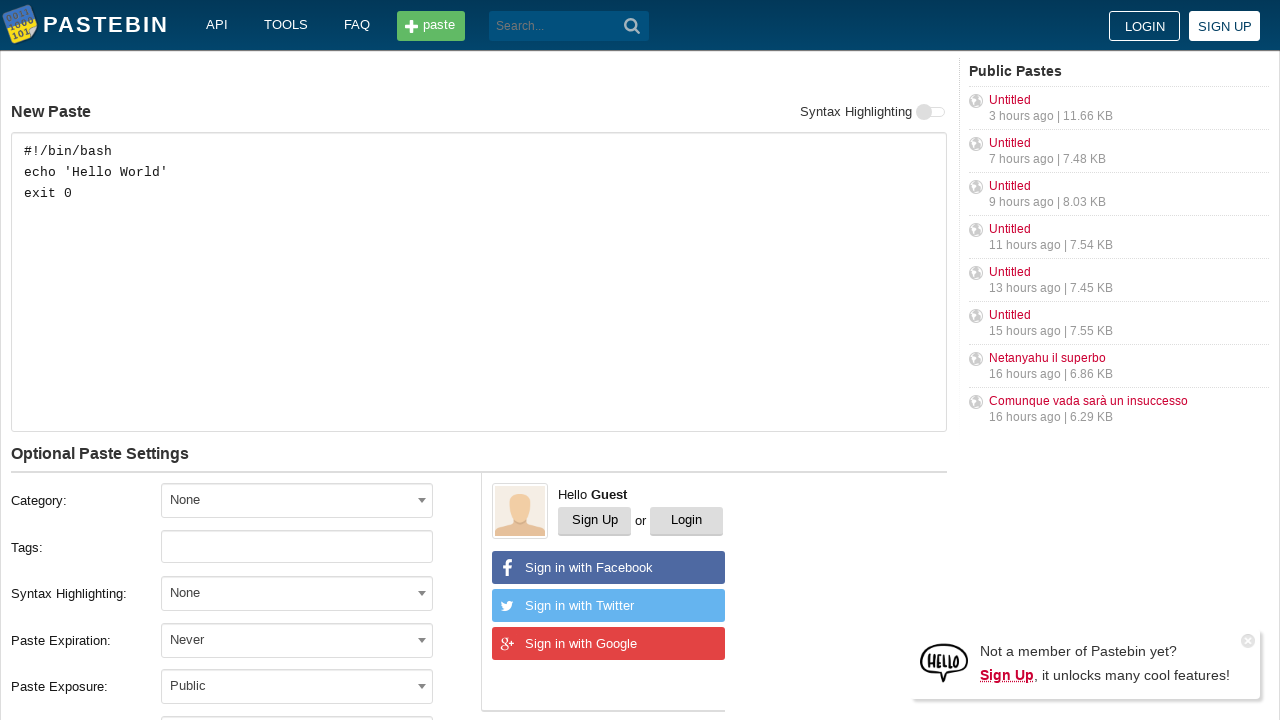

Clicked on expiration dropdown at (297, 640) on #select2-postform-expiration-container
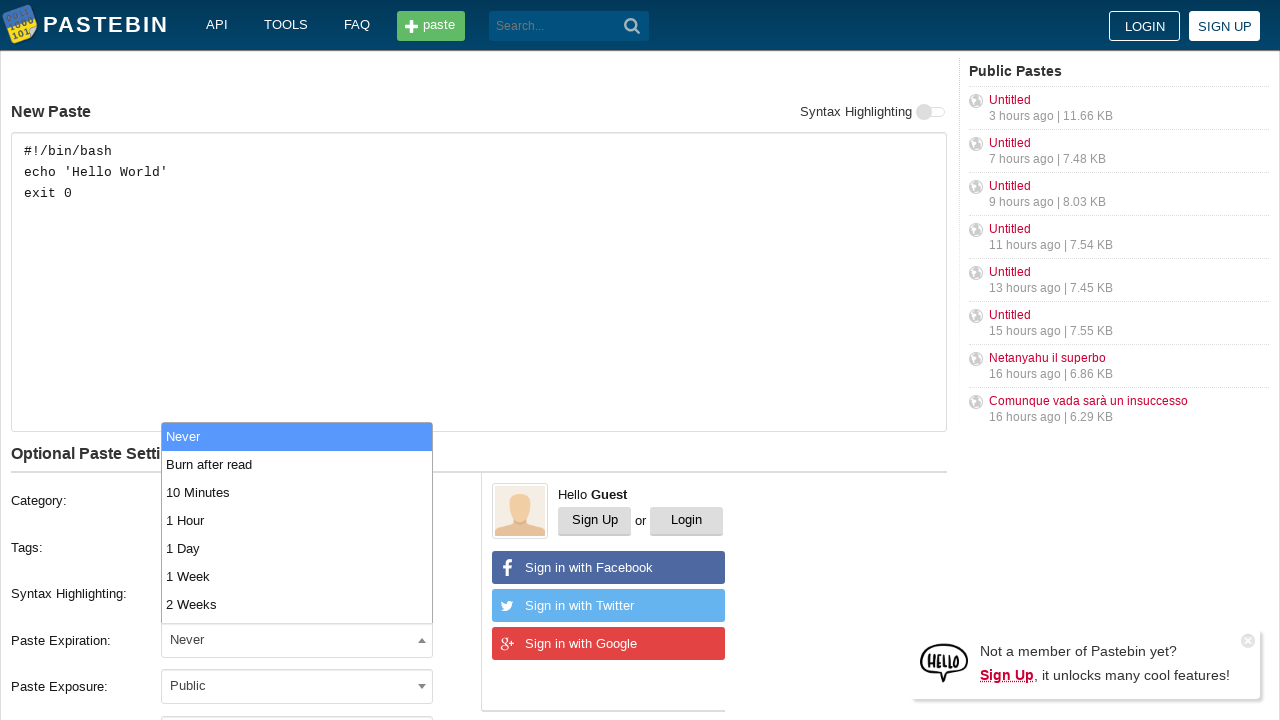

Selected '10 Minutes' expiration option at (297, 492) on xpath=//li[text()='10 Minutes']
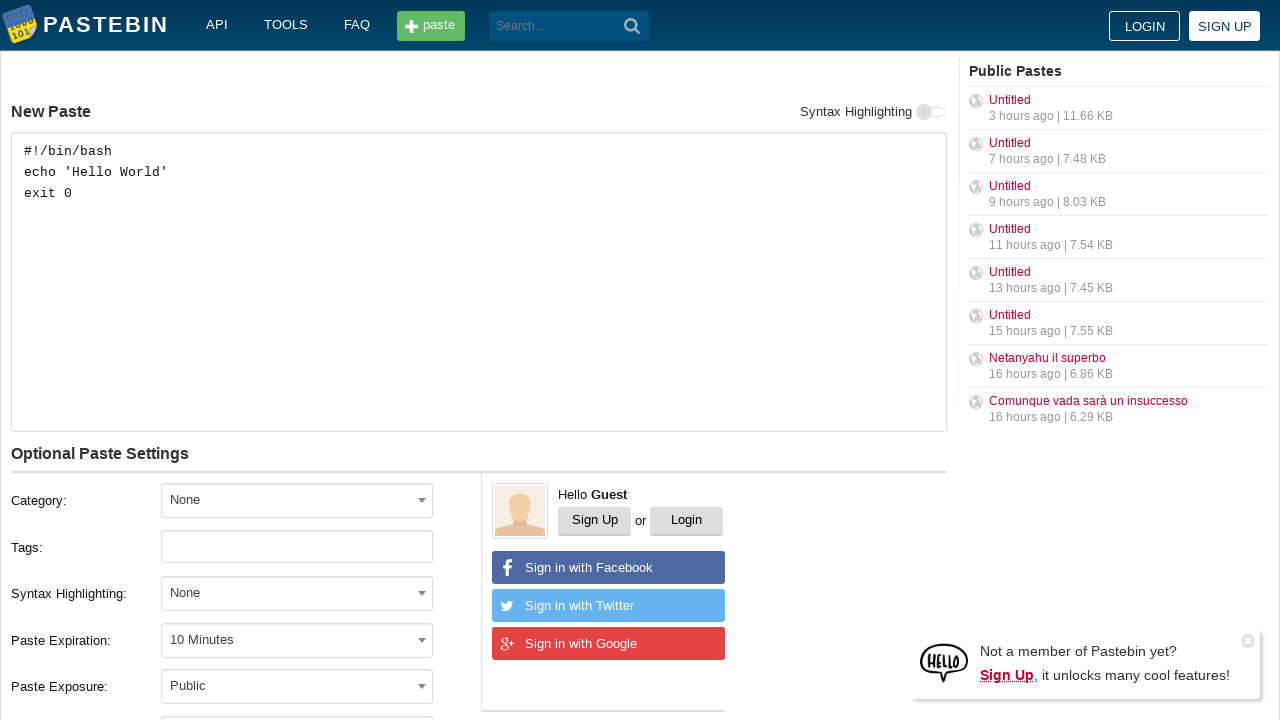

Clicked on syntax highlighting dropdown at (297, 593) on #select2-postform-format-container
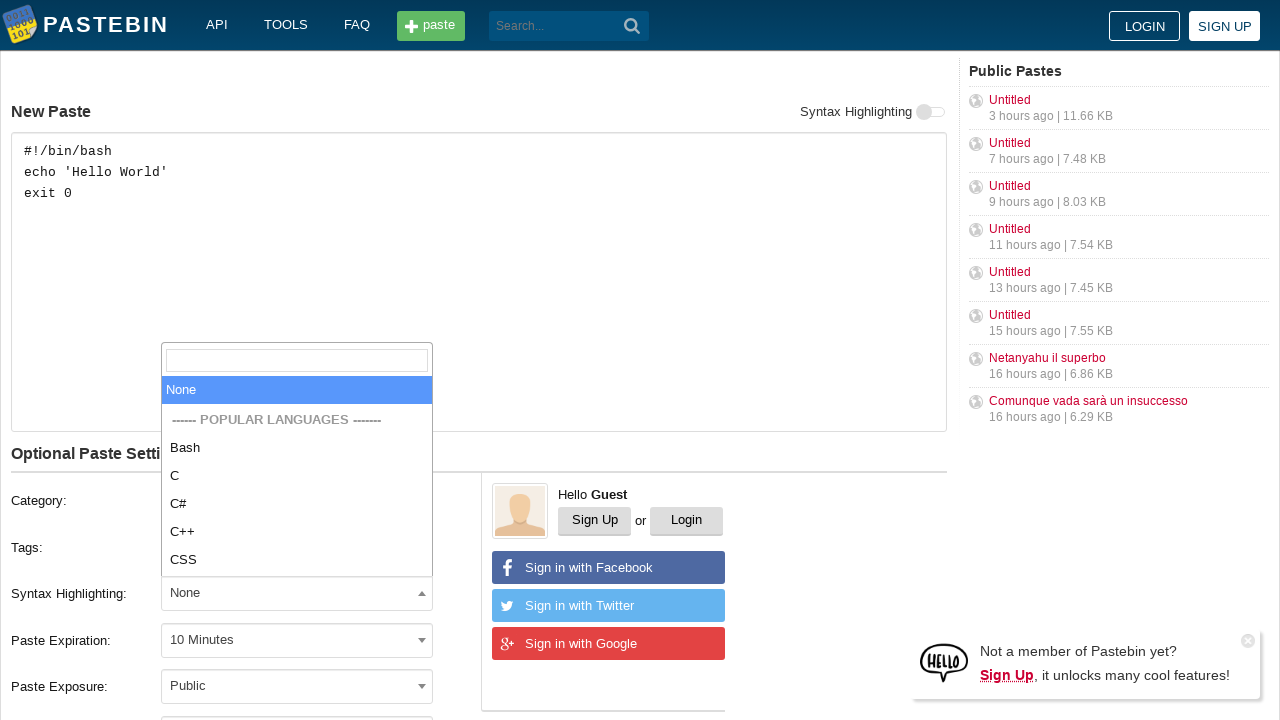

Selected 'Bash' syntax highlighting option at (297, 448) on xpath=//li[text()='Bash']
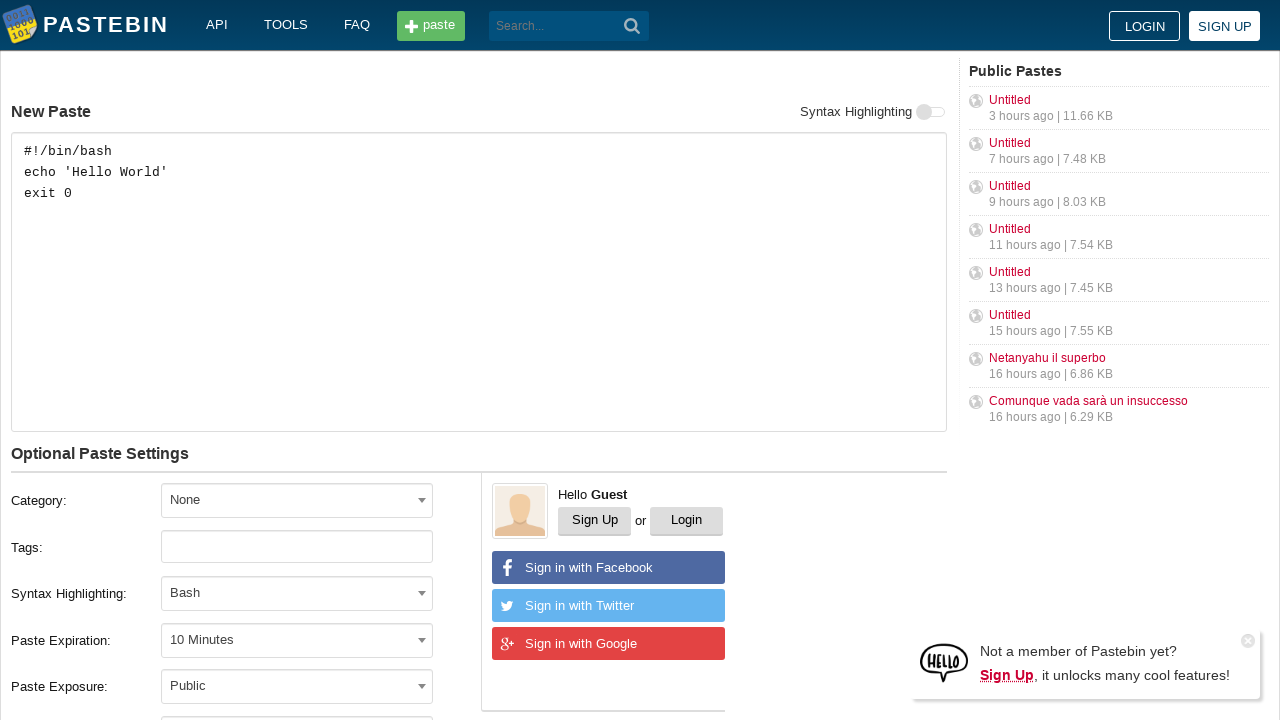

Entered 'Sample Bash Script' as the paste title on input[name='PostForm[name]']
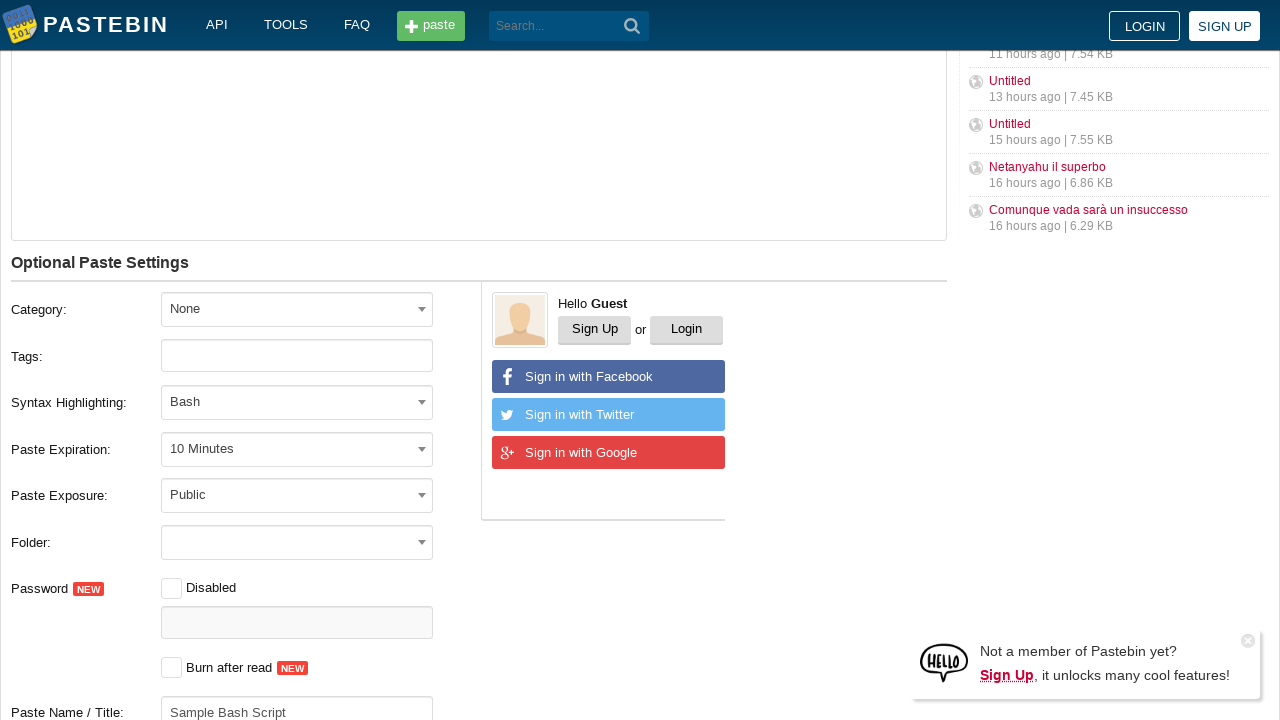

Clicked 'Create New Paste' button to submit the form at (240, 400) on xpath=//button[text()='Create New Paste']
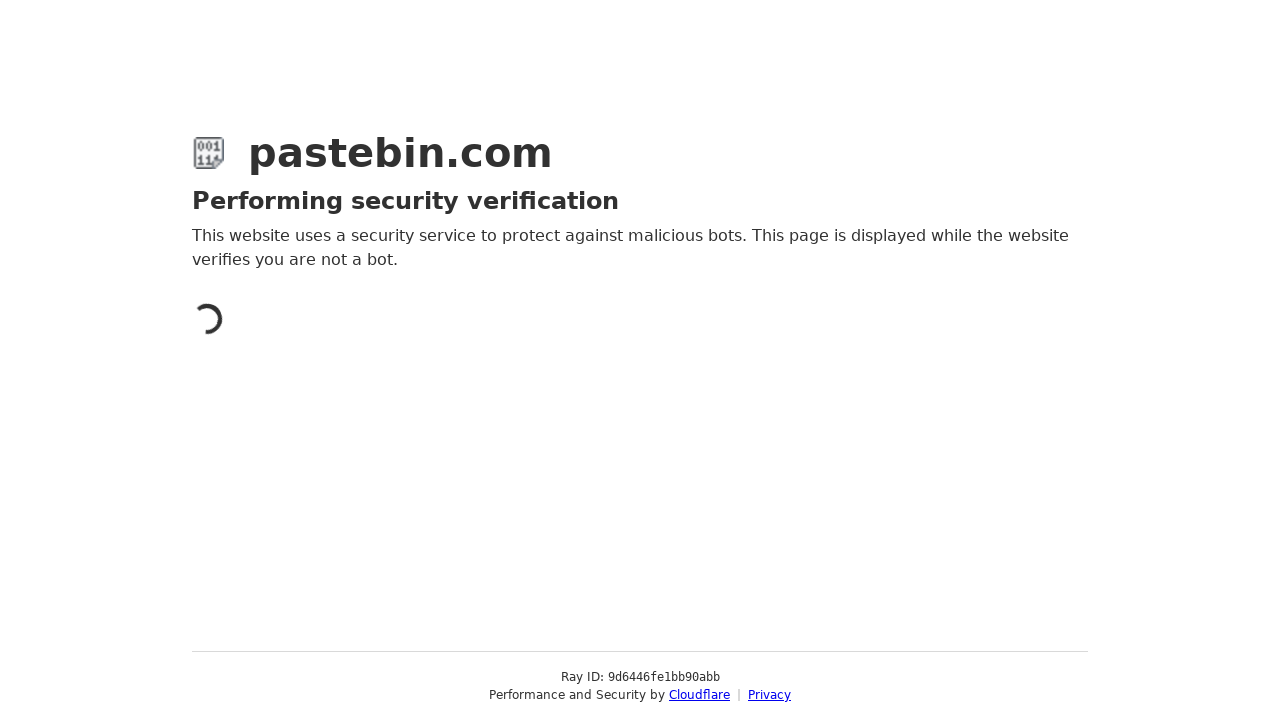

Waited for new paste page to fully load after creation
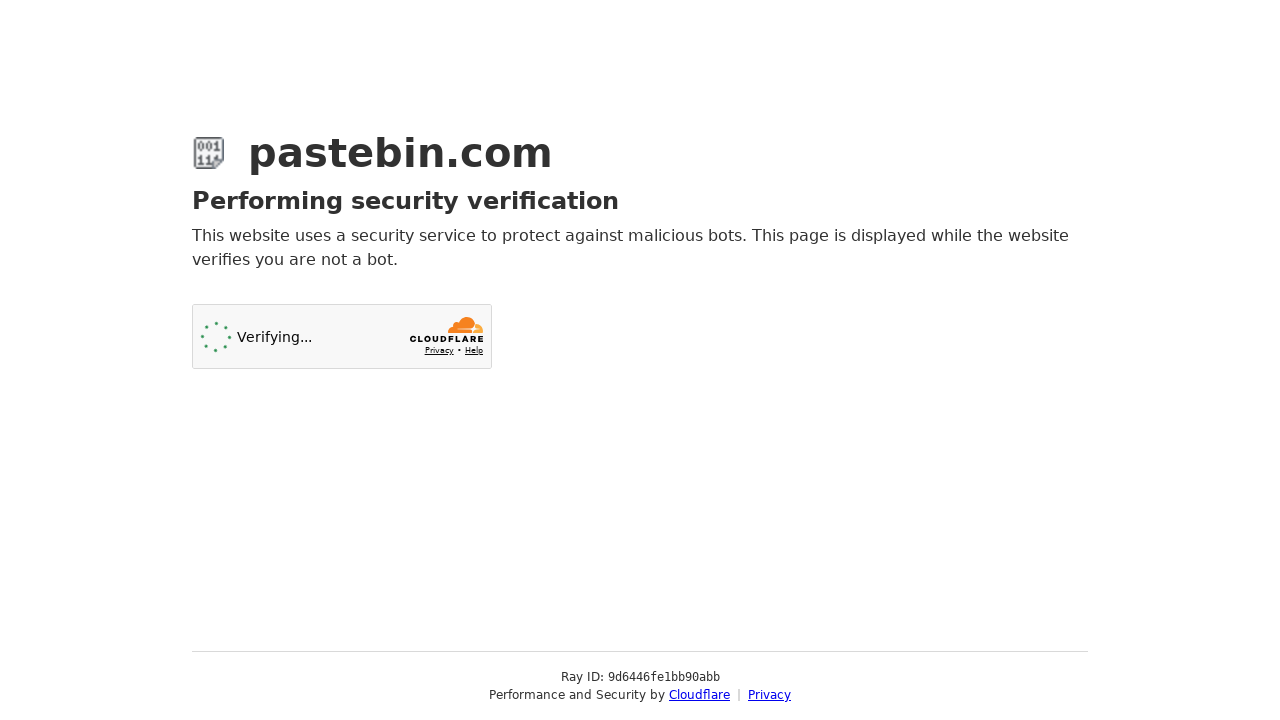

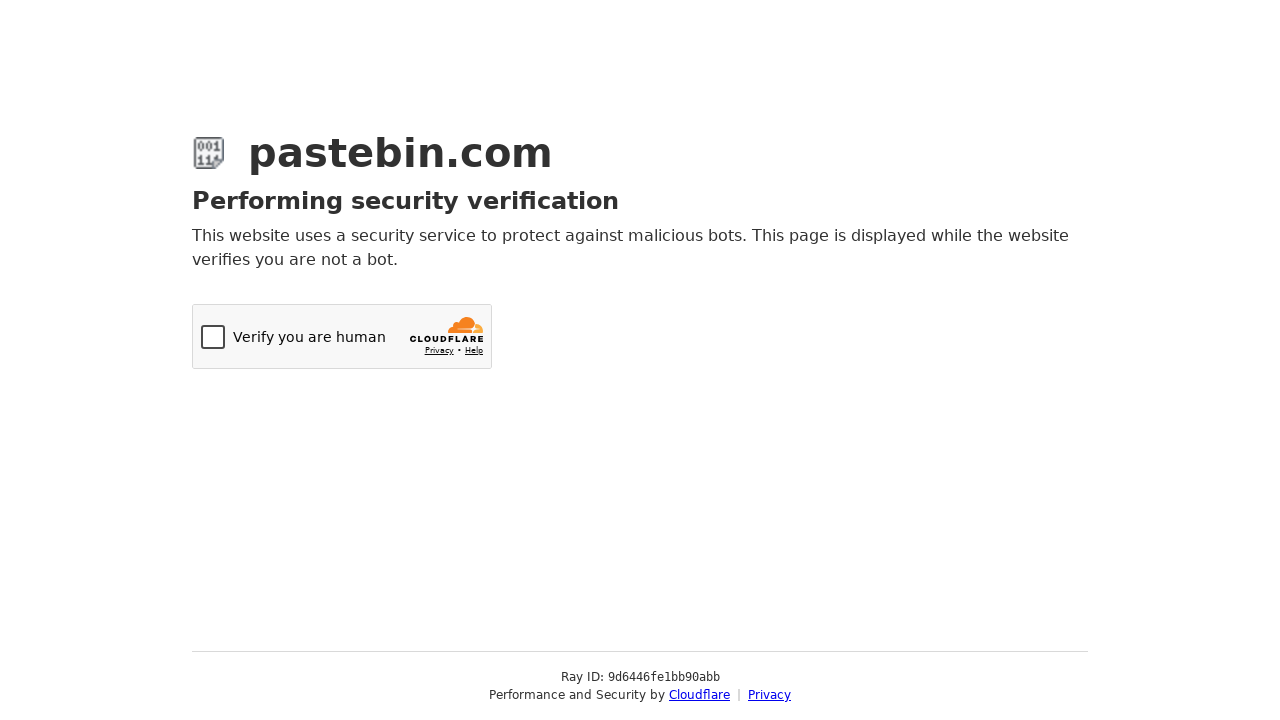